Verifies that the page title is correct after navigating to the login page

Starting URL: https://the-internet.herokuapp.com/

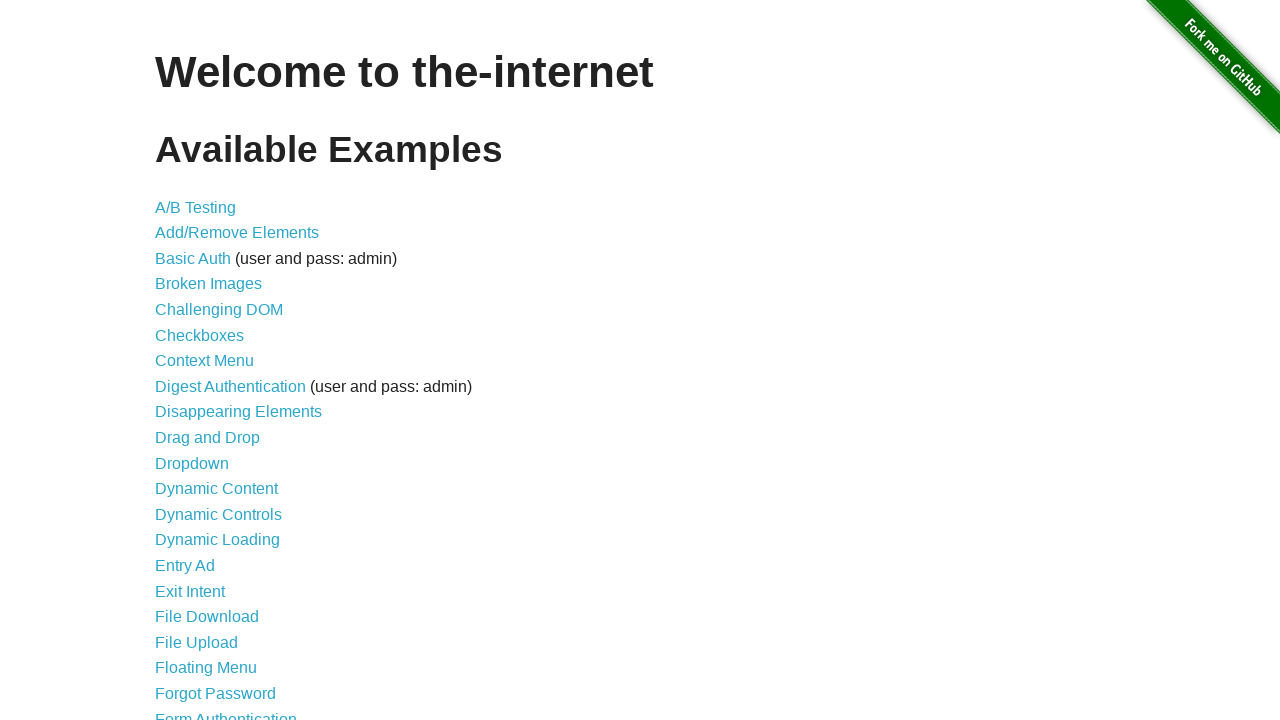

Clicked on Form Authentication link at (226, 712) on text=Form Authentication
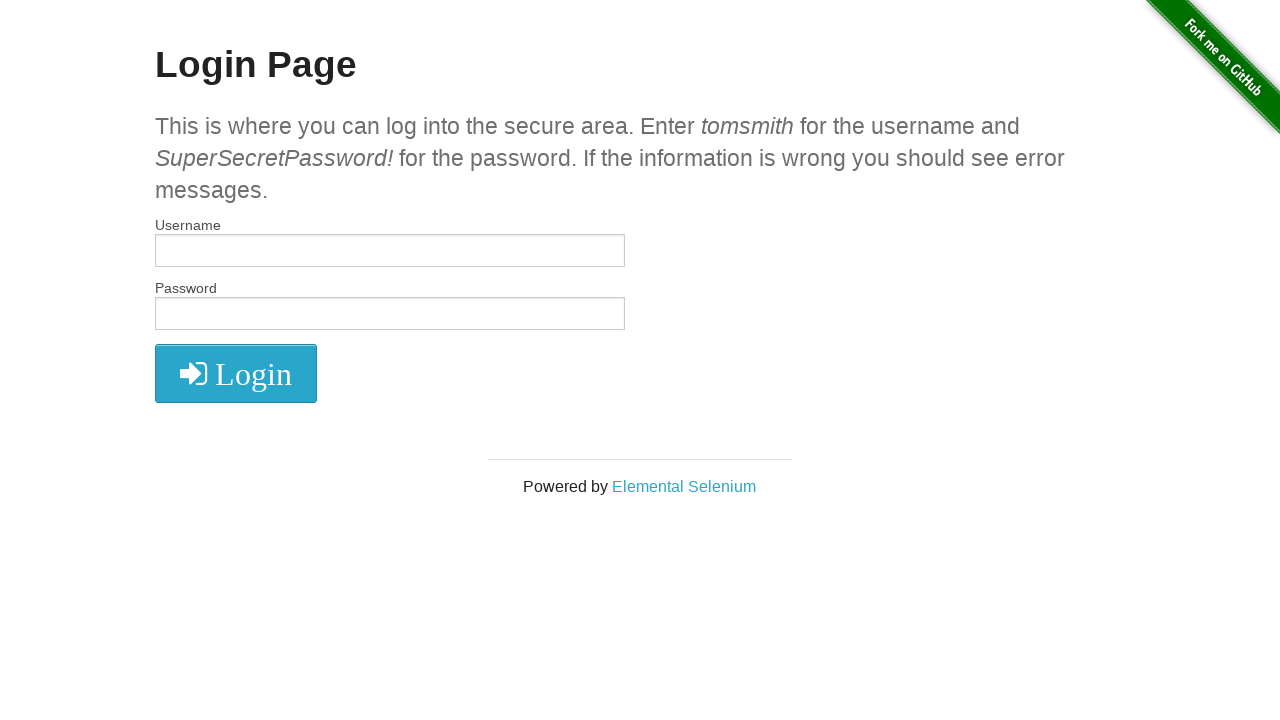

Verified page title is 'The Internet'
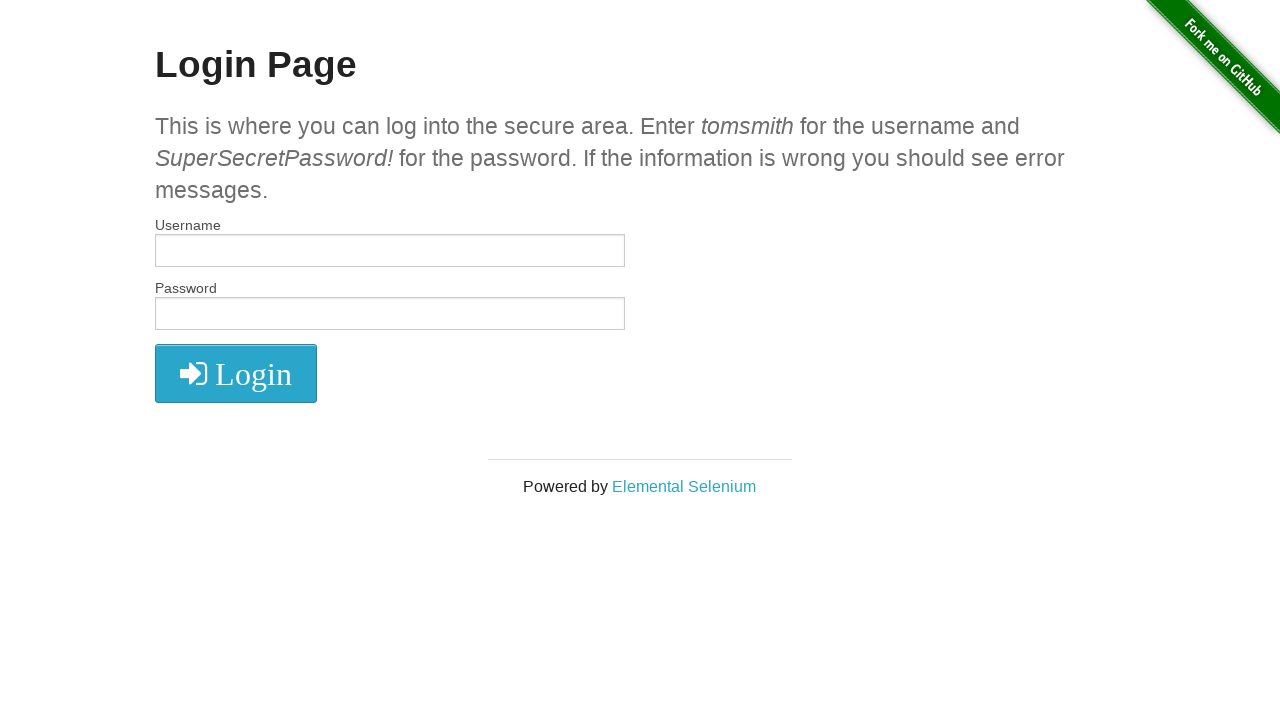

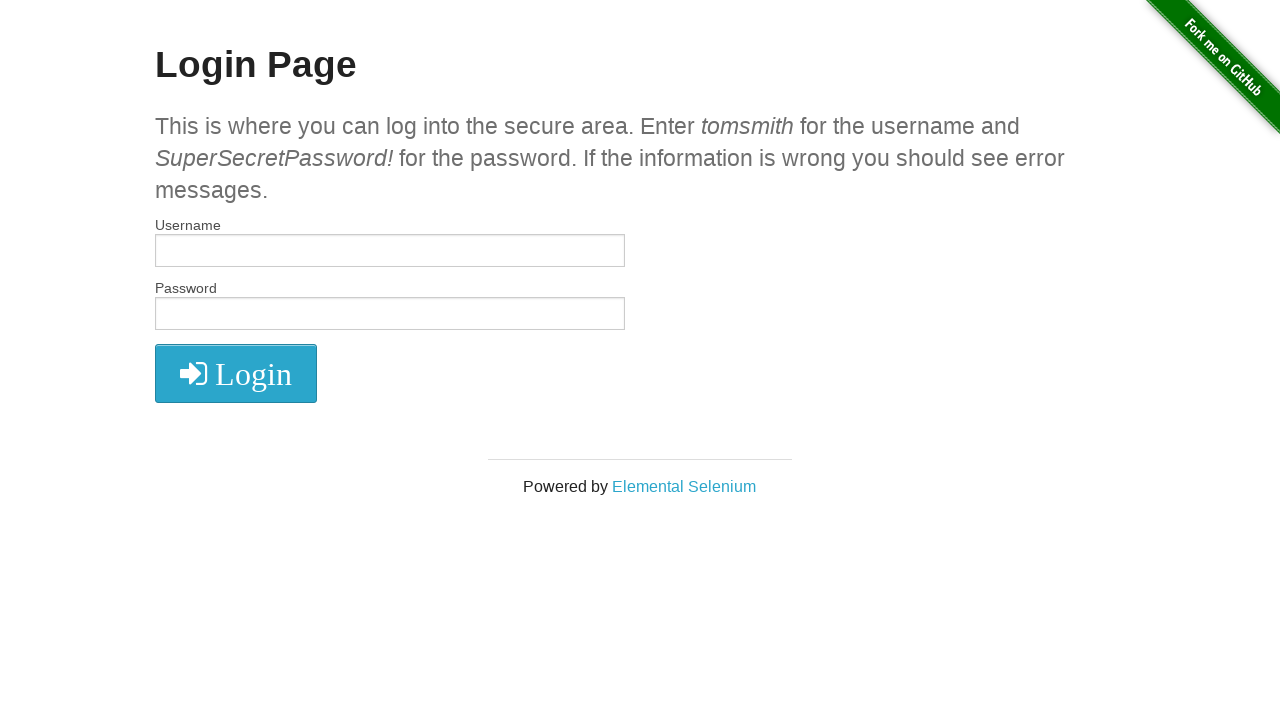